Tests JavaScript prompt dialog by dismissing/canceling without entering text

Starting URL: https://the-internet.herokuapp.com/javascript_alerts

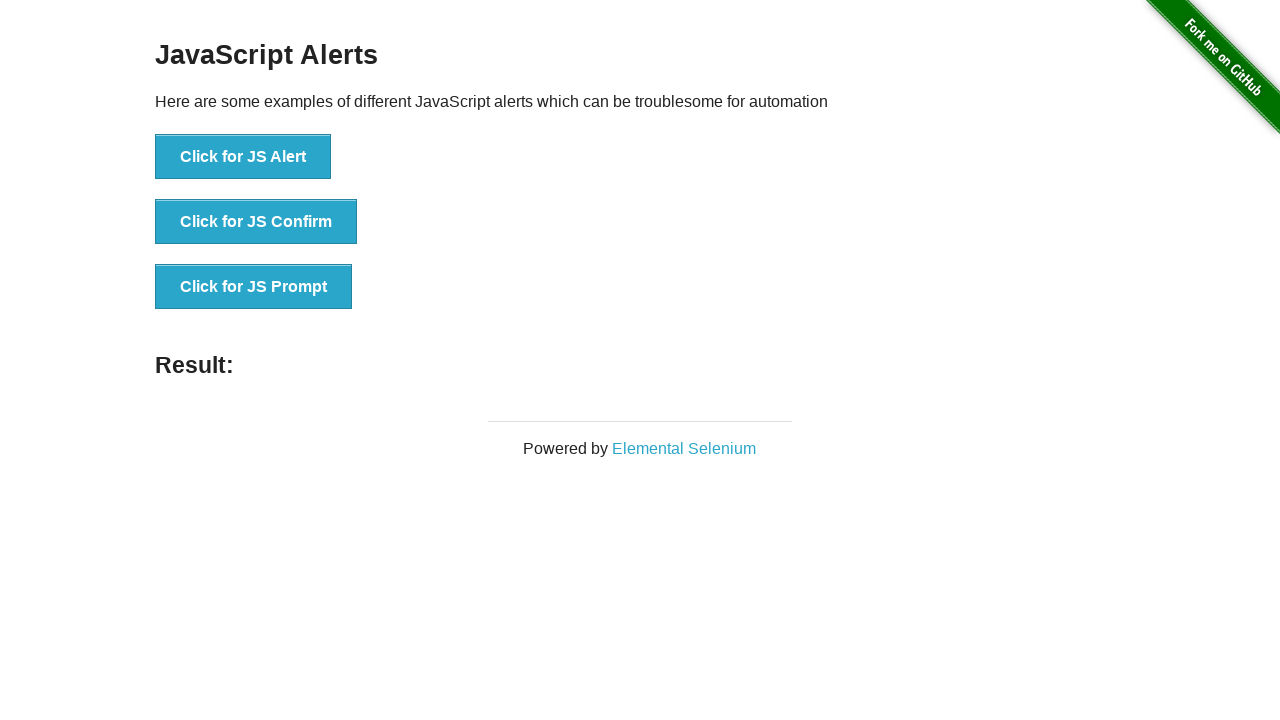

Set up dialog handler to dismiss the prompt without entering text
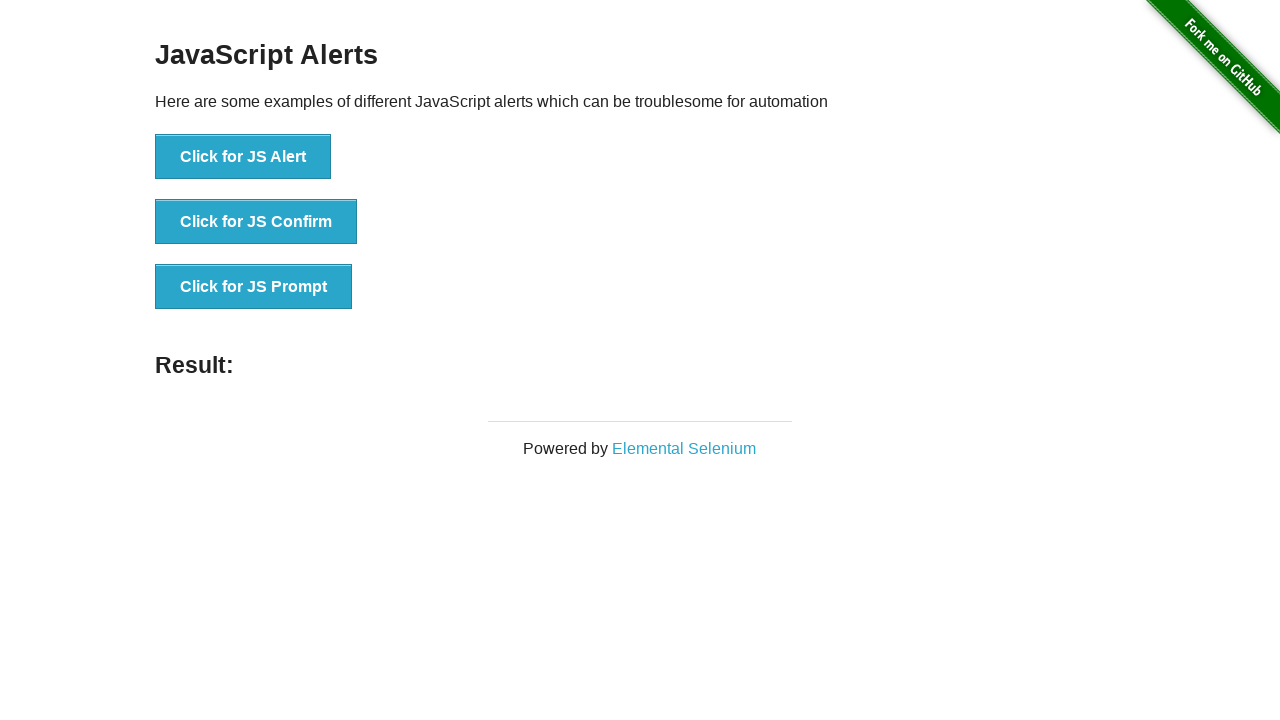

Clicked button to trigger JavaScript prompt dialog at (254, 287) on button[onclick='jsPrompt()']
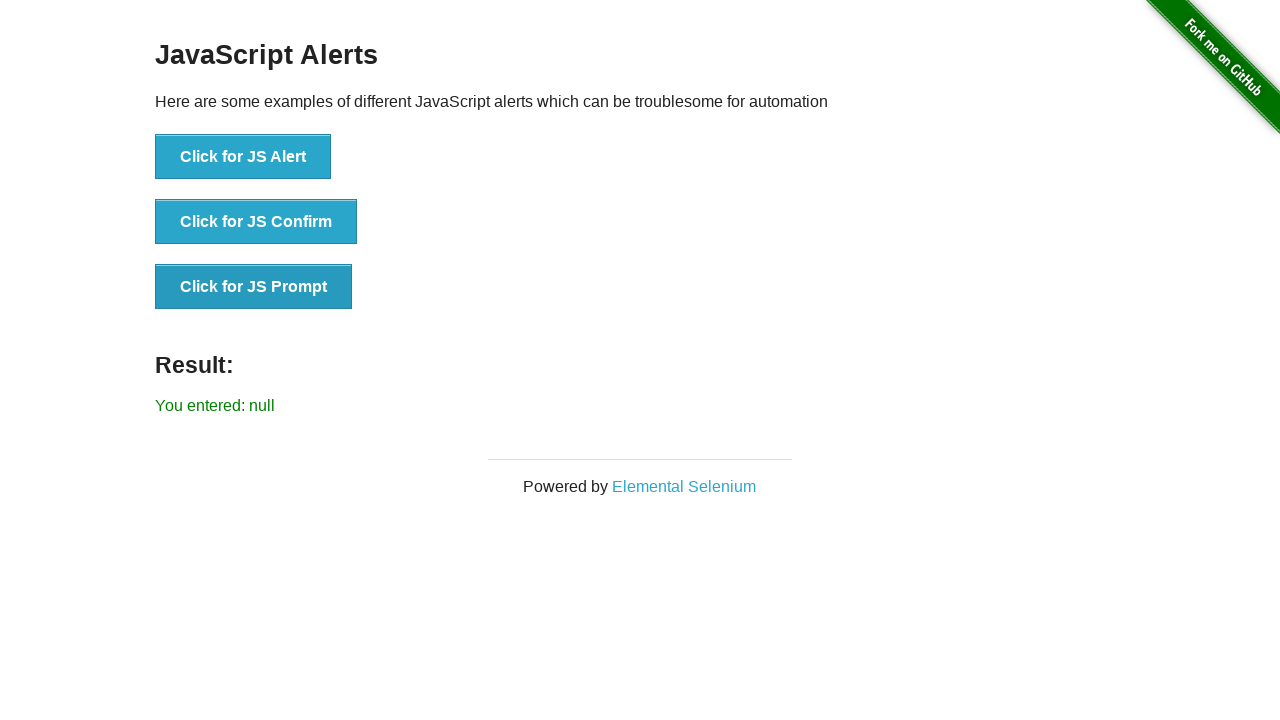

Verified result text displays 'You entered: null' after dismissing prompt
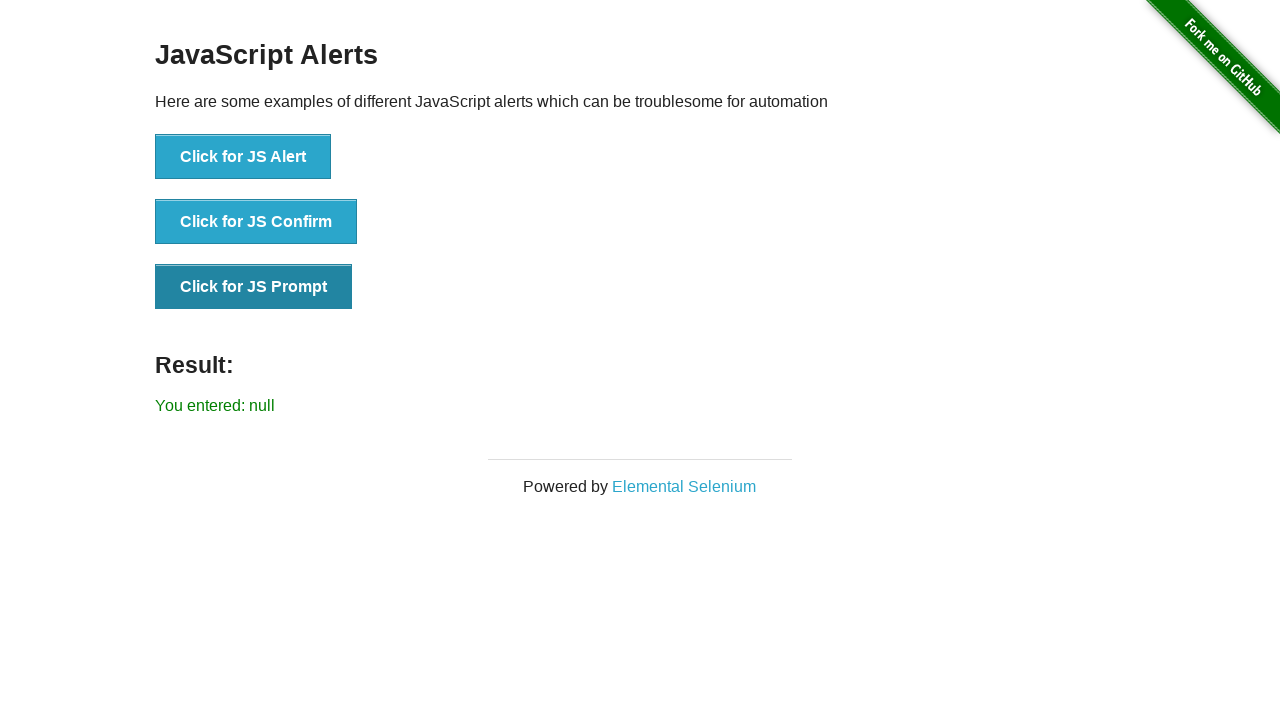

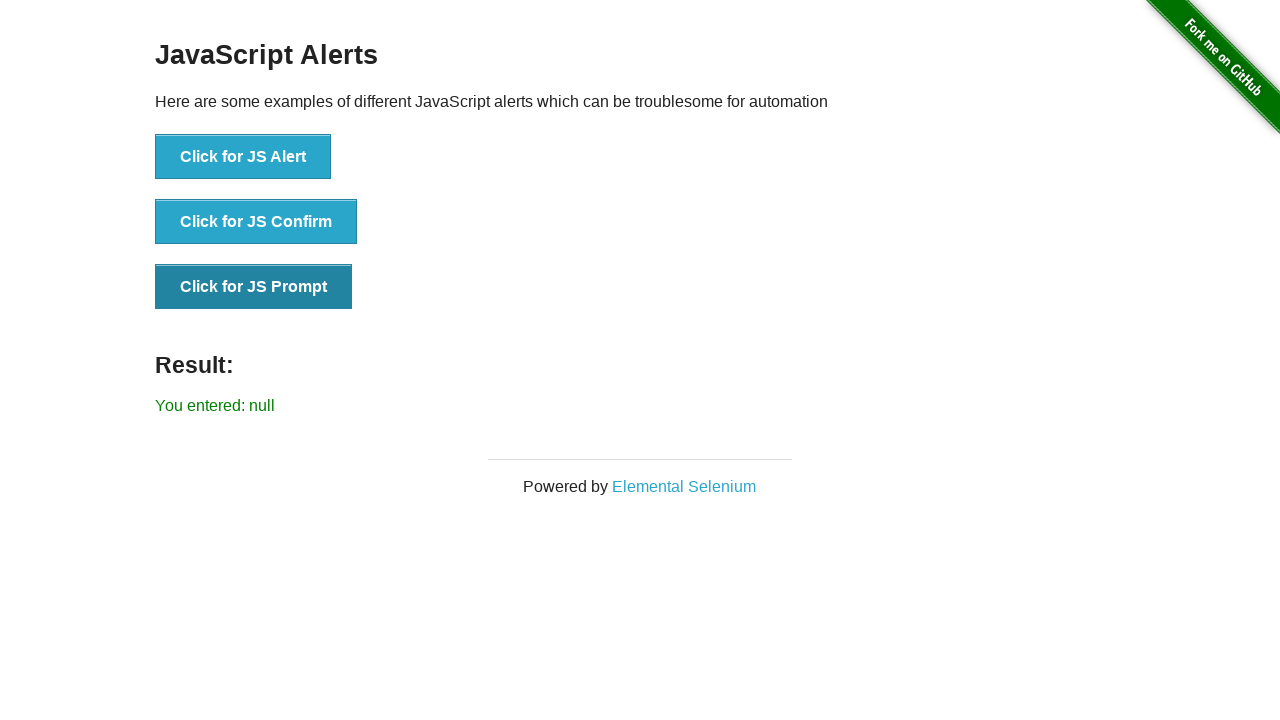